Navigates to the Cydeo practice site and clicks on the Autocomplete link from the list of practice elements, then verifies the page title.

Starting URL: https://practice.cydeo.com/

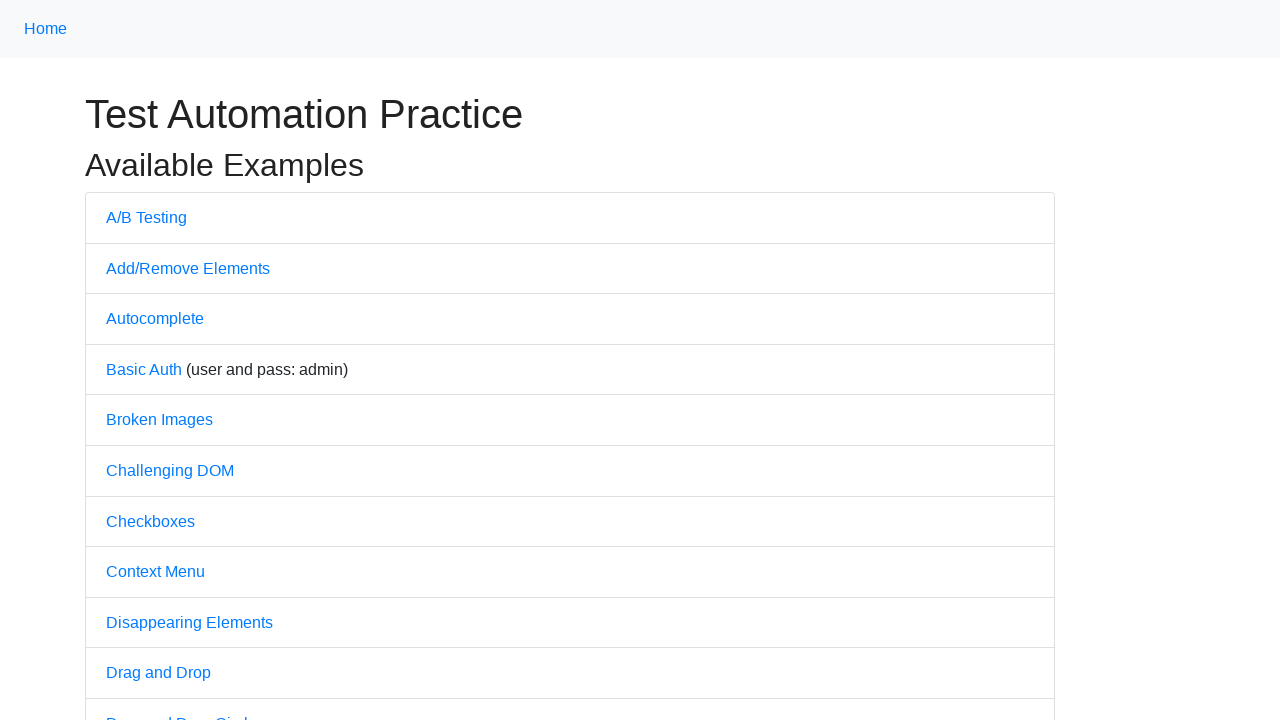

Navigated to Cydeo practice site
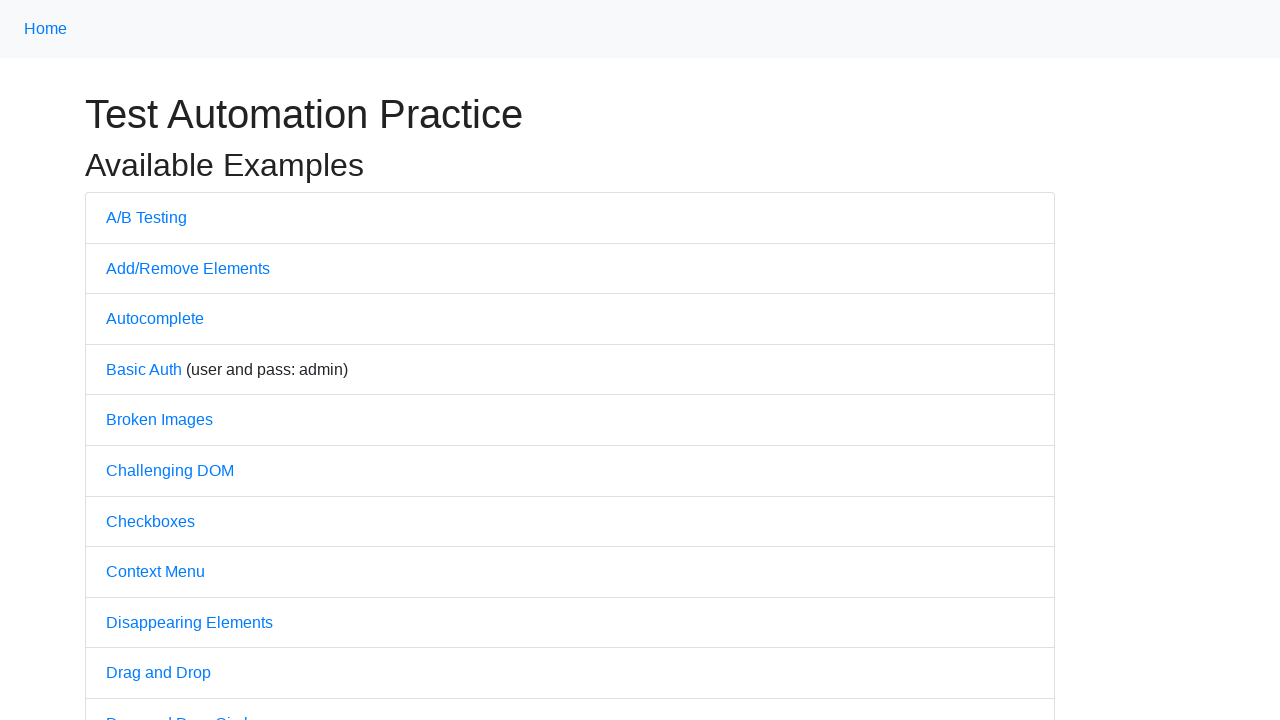

Clicked on the Autocomplete link from practice elements list at (155, 319) on xpath=//ul[@class='list-group']/li/a[.='Autocomplete']
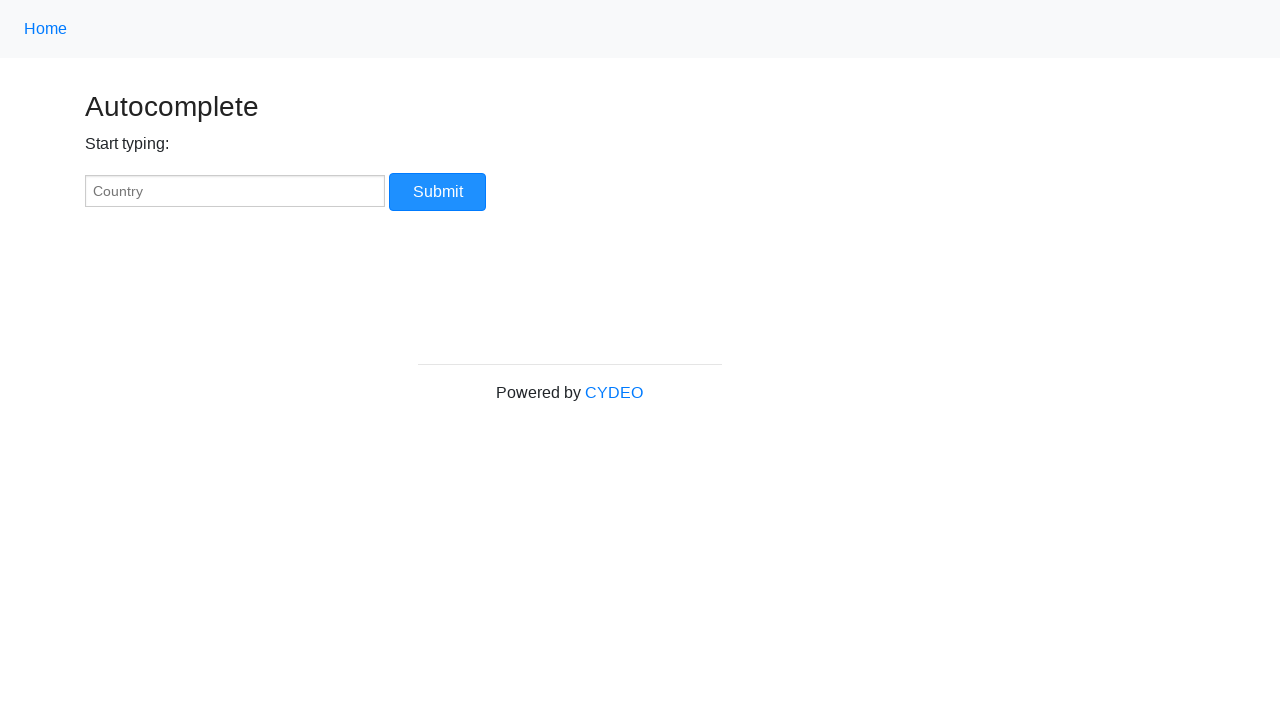

Page load completed
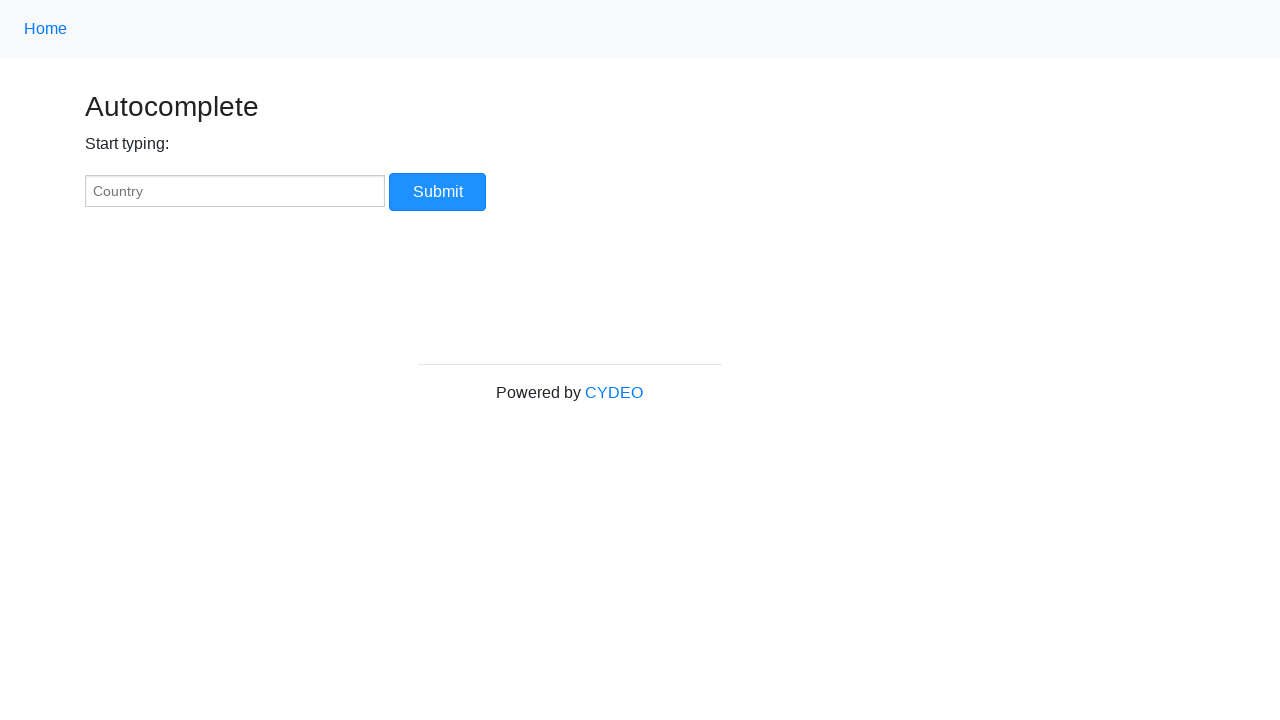

Verified page title is 'Autocomplete'
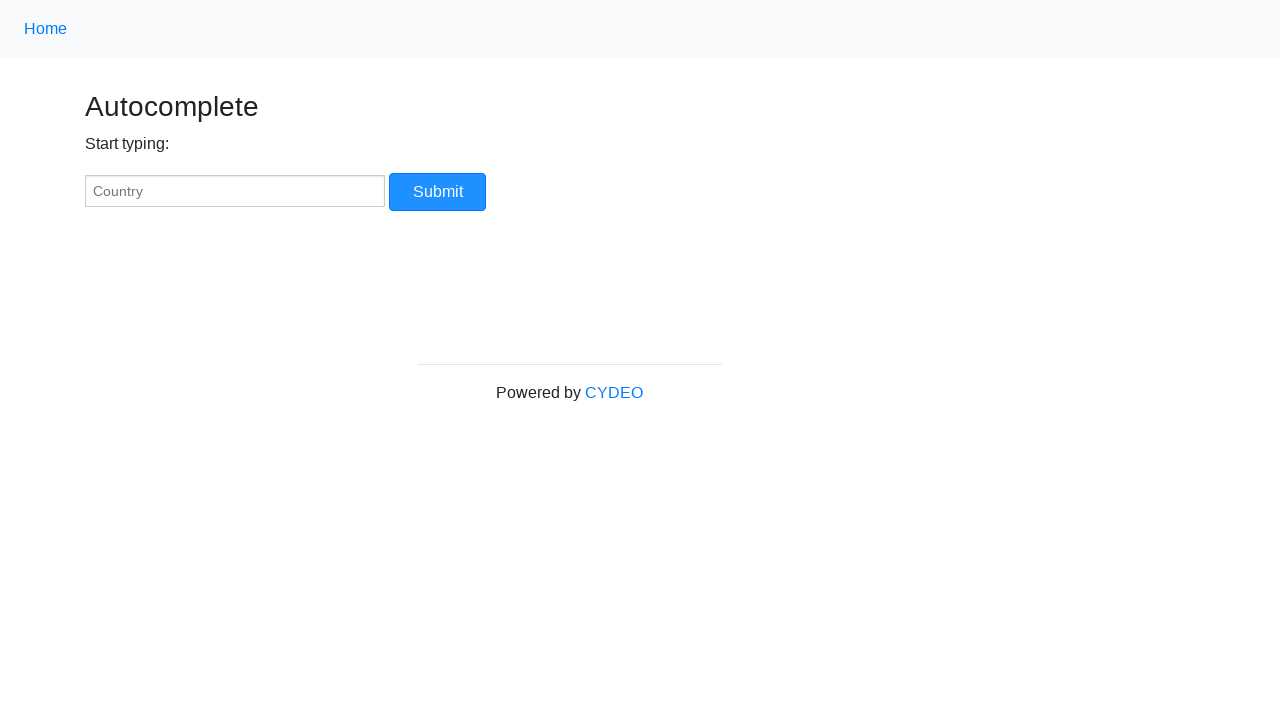

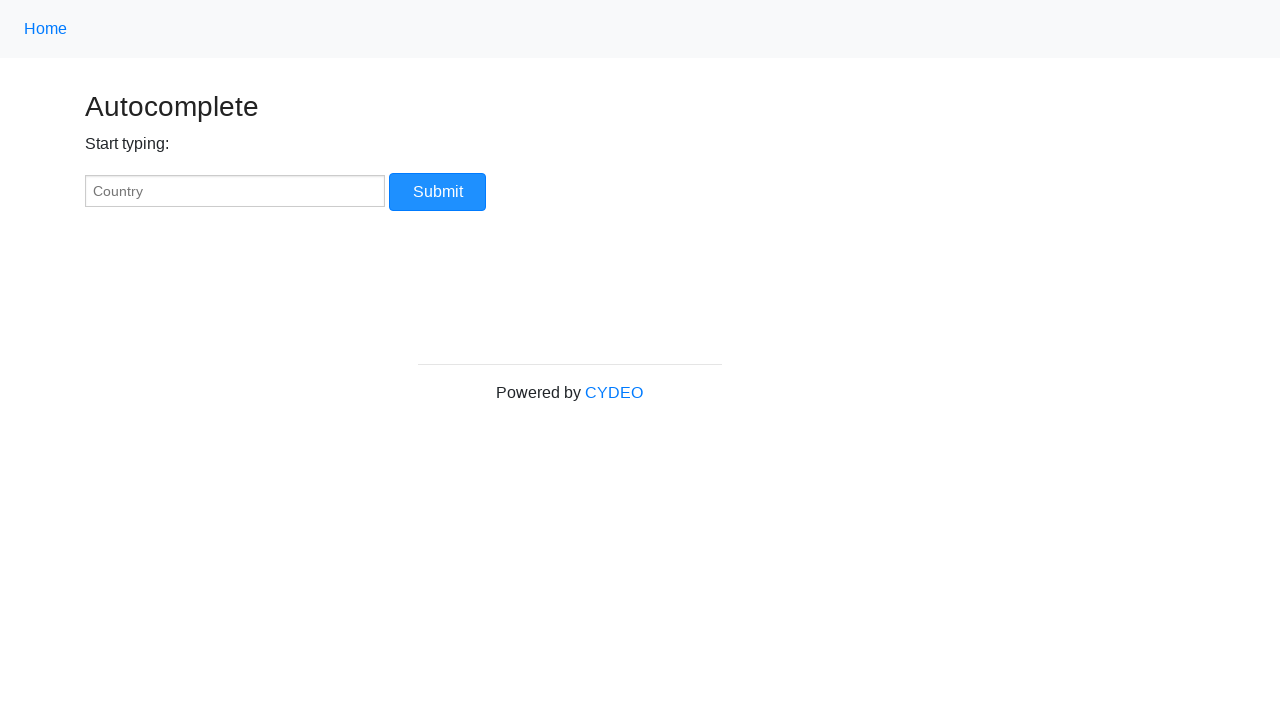